Tests mouse operations including hovering over main menu items, hovering with coordinate offsets, and performing right-click context menu actions on a demo site's navigation menu.

Starting URL: https://www.globalsqa.com/demo-site/

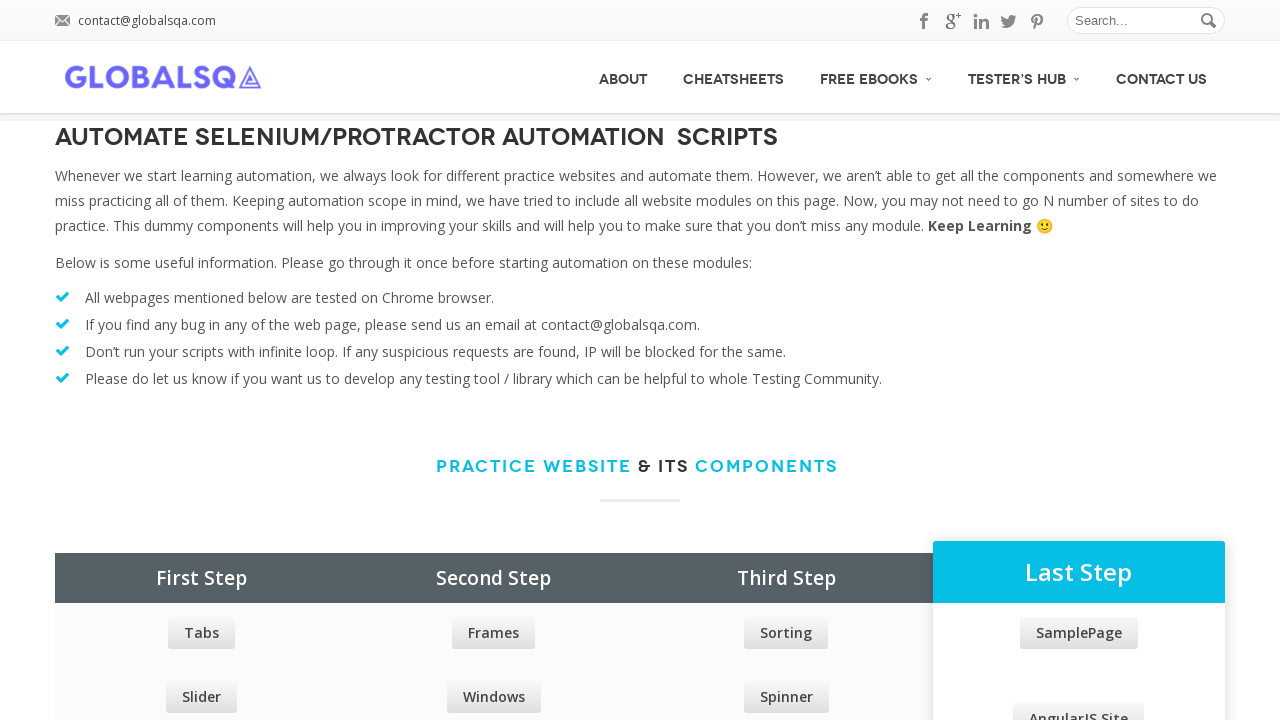

Waited for main menu to load
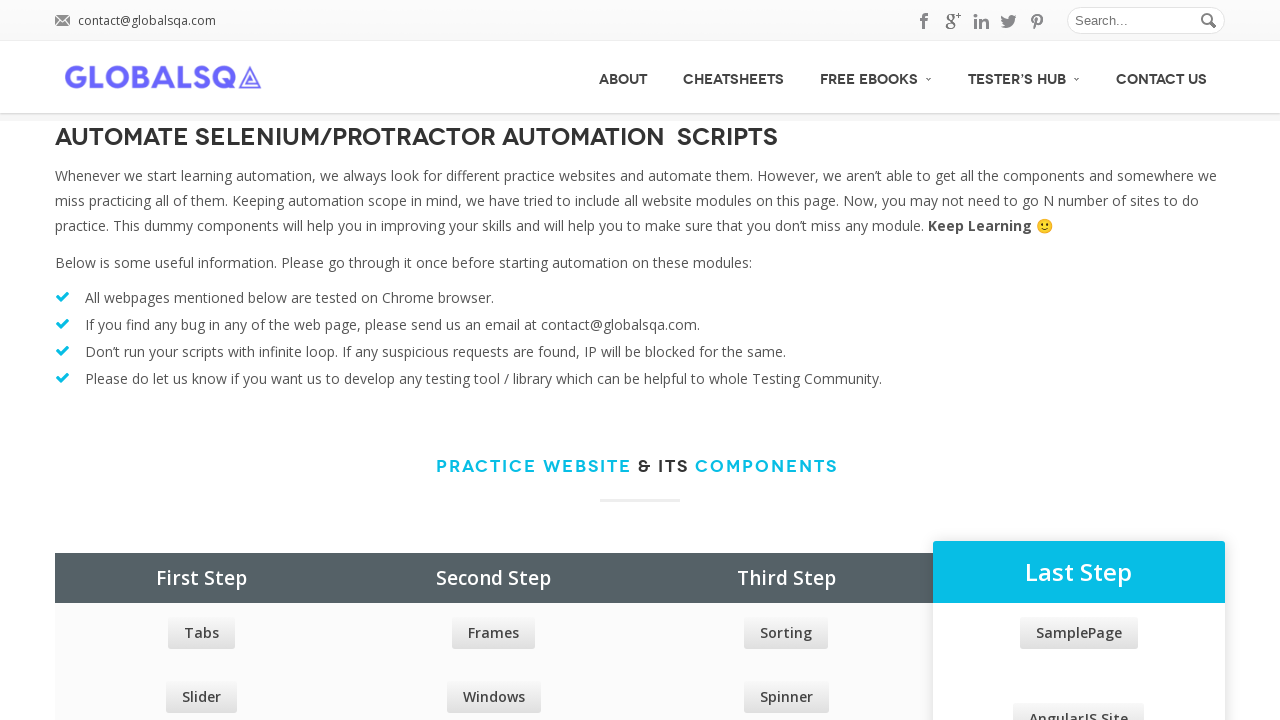

Main Menu option count: 5
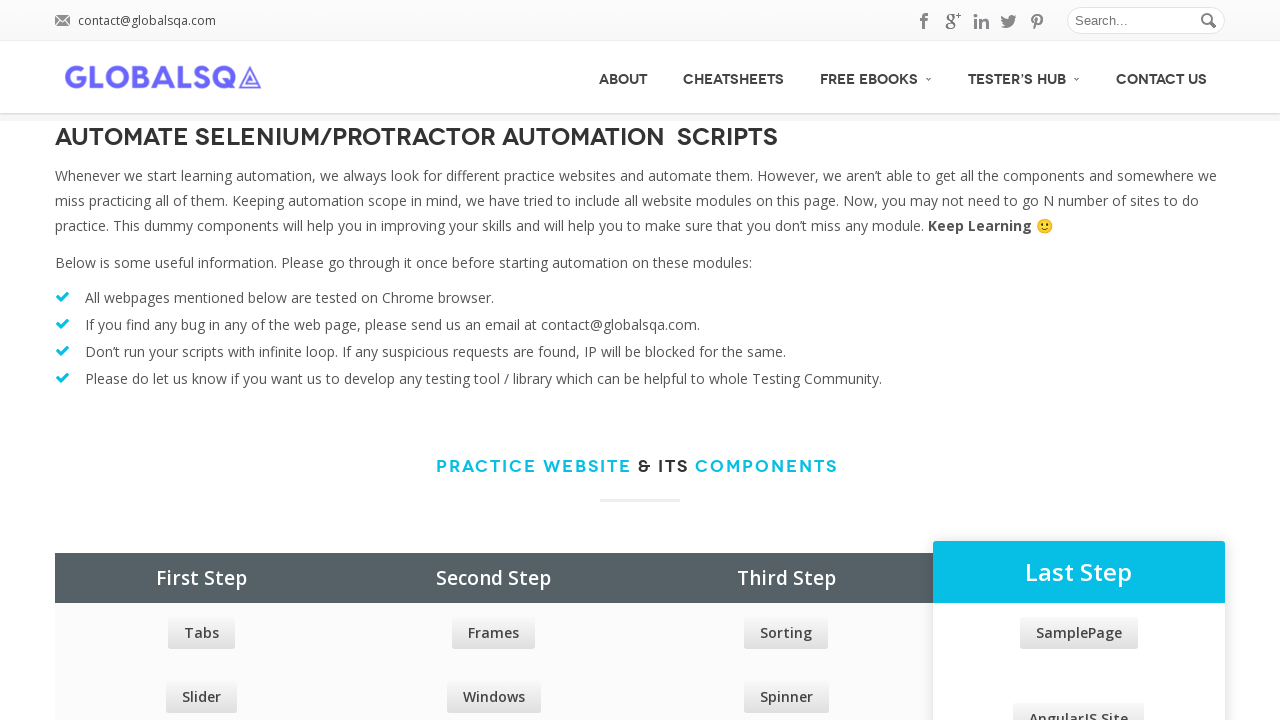

Hovered over menu item 1 at (623, 77) on xpath=//div[@id='menu']/ul/li/a >> nth=0
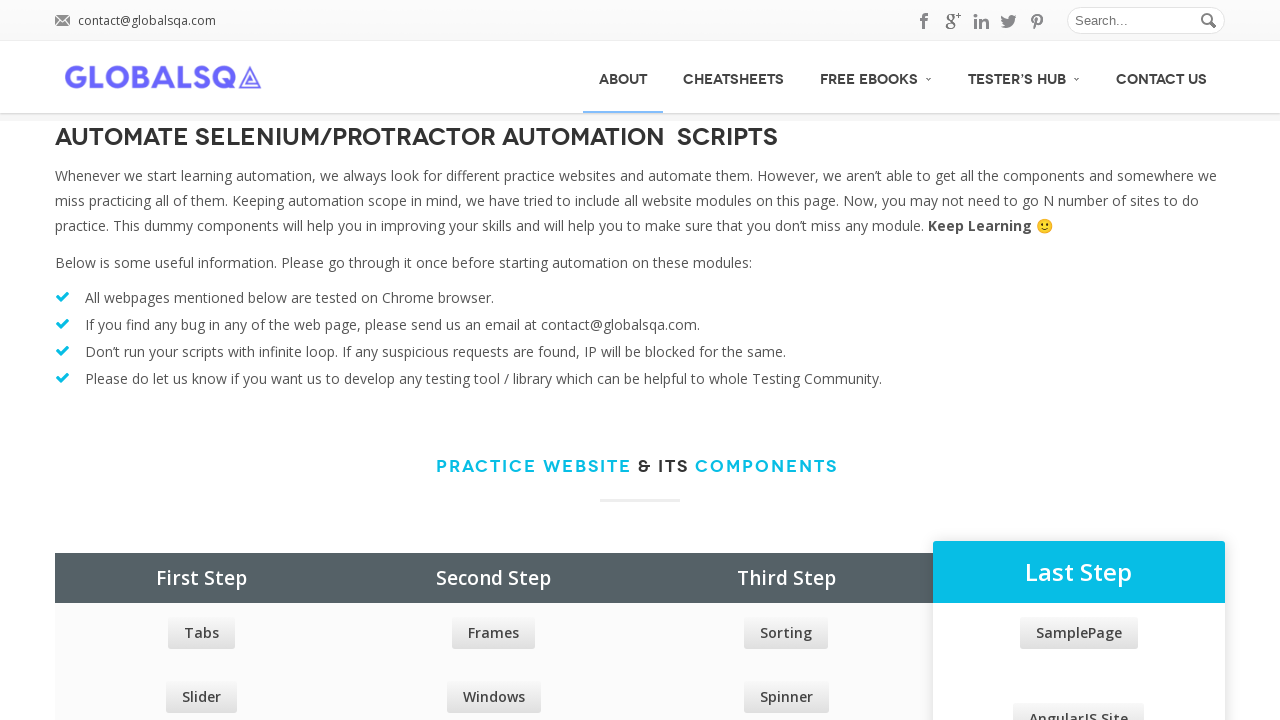

Waited 1 second after hovering over menu item 1
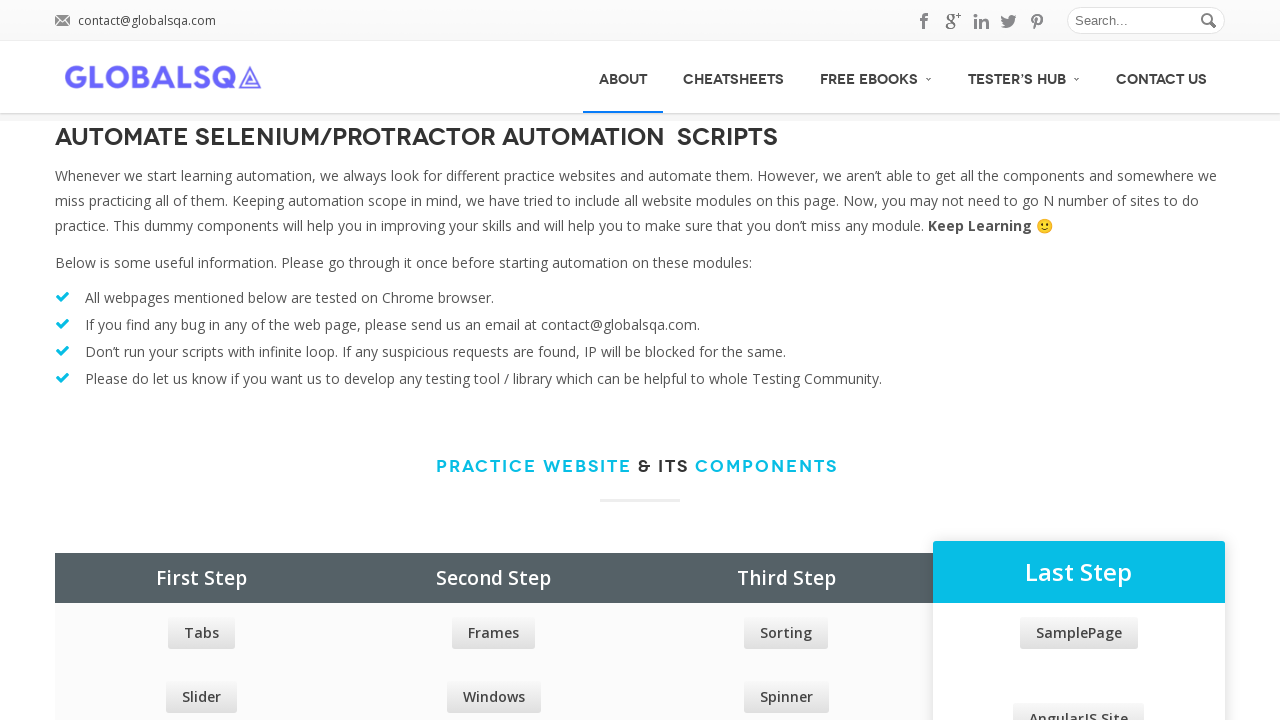

Hovered over menu item 2 at (734, 77) on xpath=//div[@id='menu']/ul/li/a >> nth=1
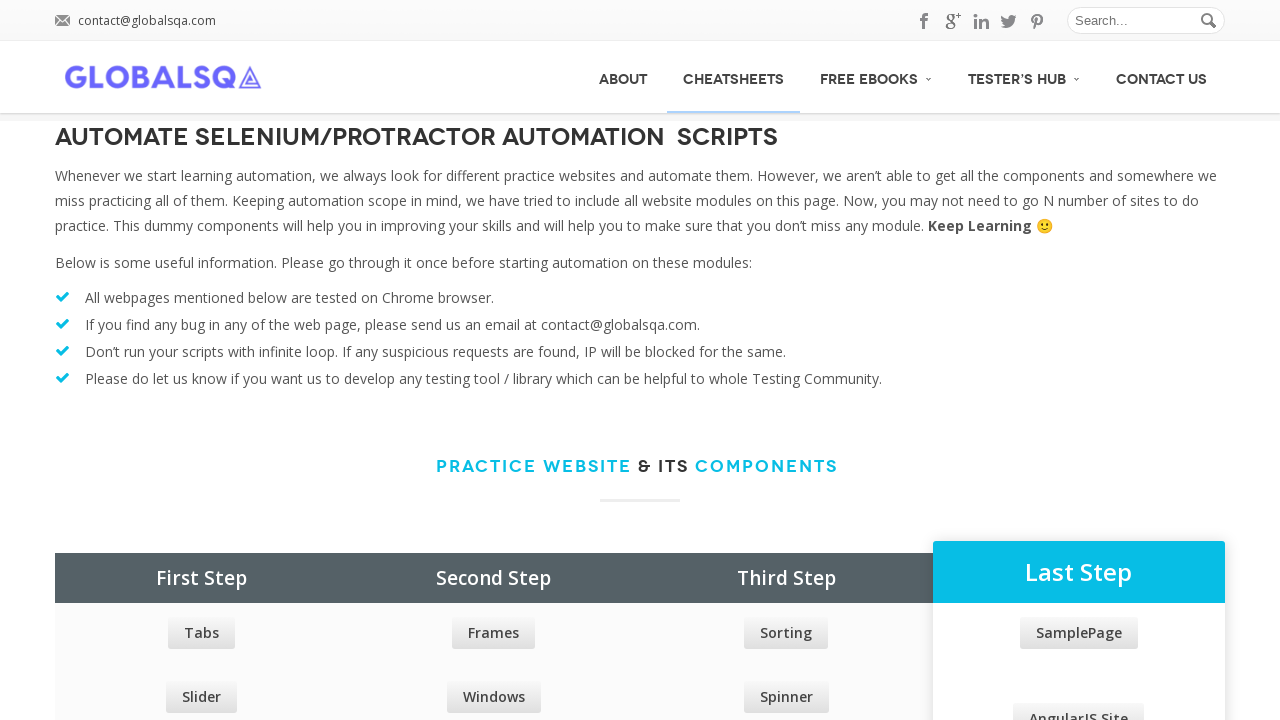

Waited 1 second after hovering over menu item 2
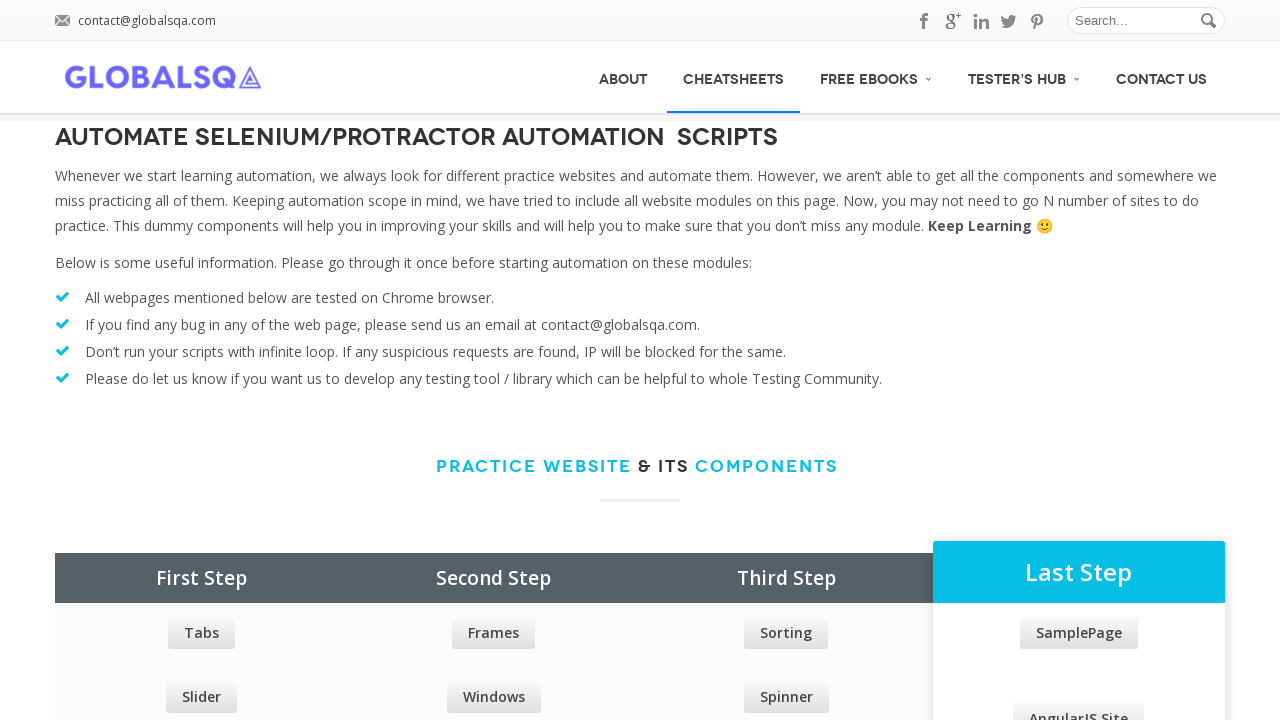

Hovered over menu item 3 at (876, 76) on xpath=//div[@id='menu']/ul/li/a >> nth=2
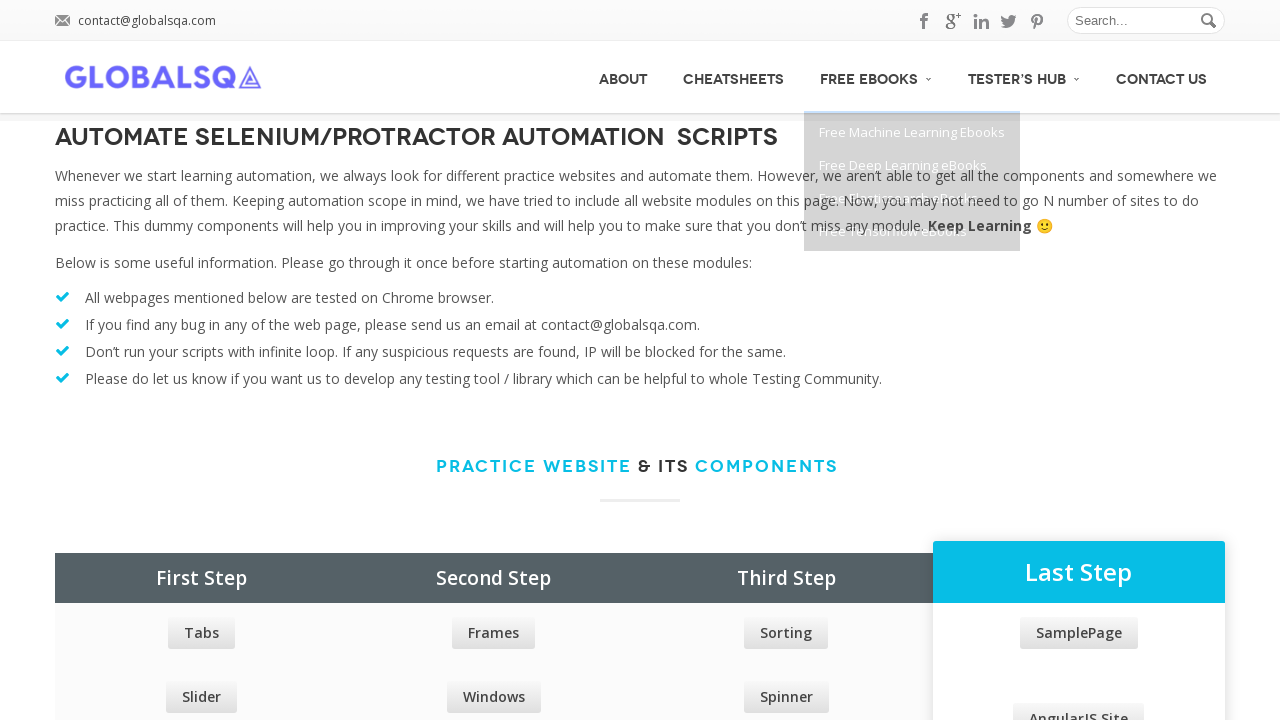

Waited 1 second after hovering over menu item 3
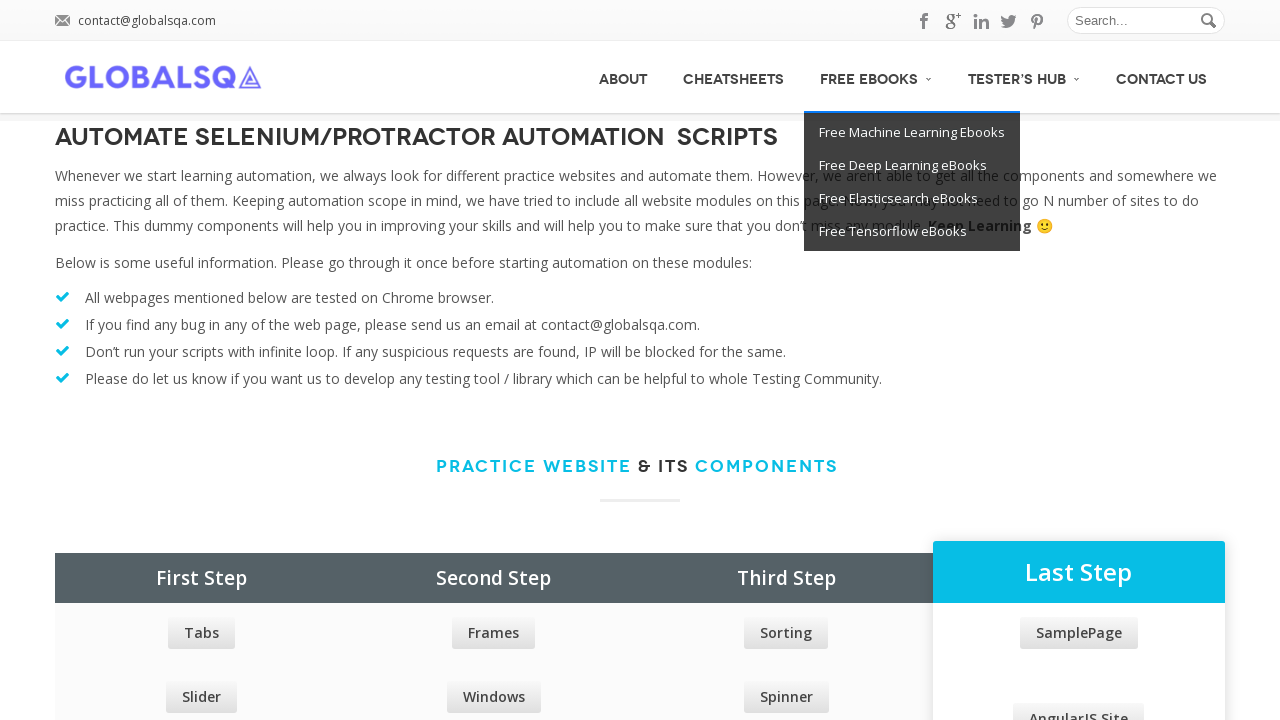

Hovered over menu item 4 at (1024, 76) on xpath=//div[@id='menu']/ul/li/a >> nth=3
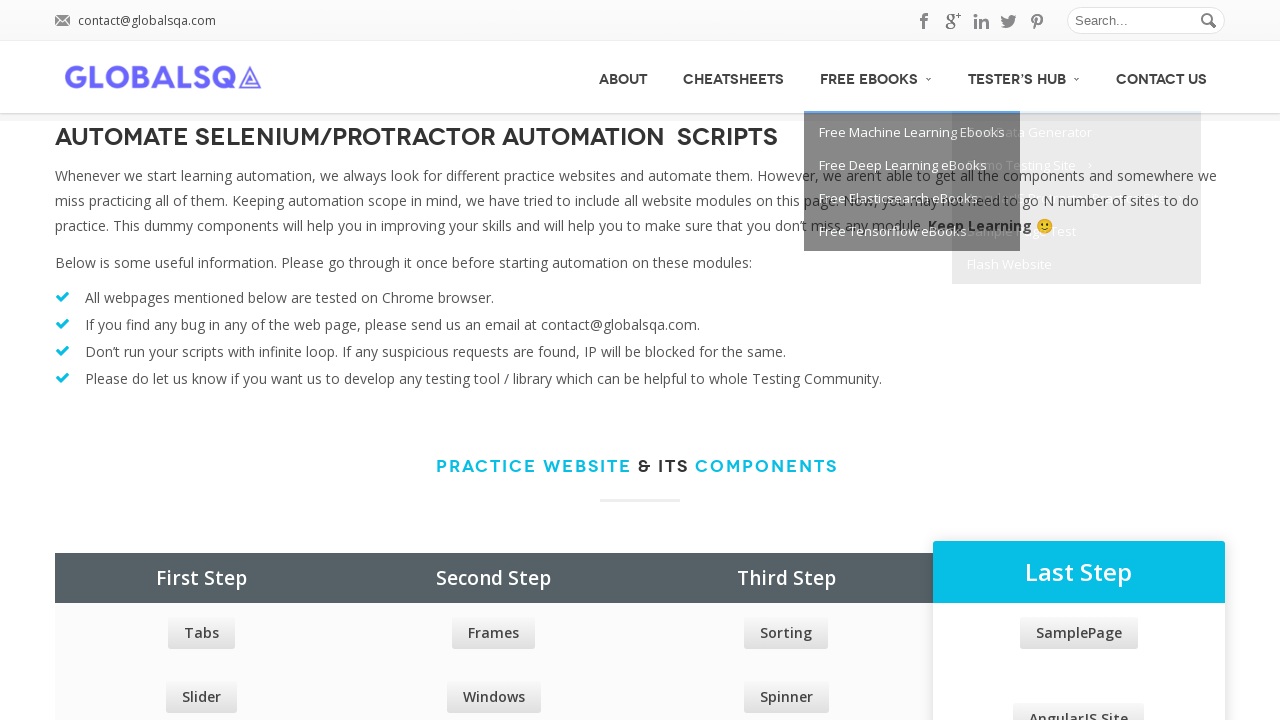

Waited 1 second after hovering over menu item 4
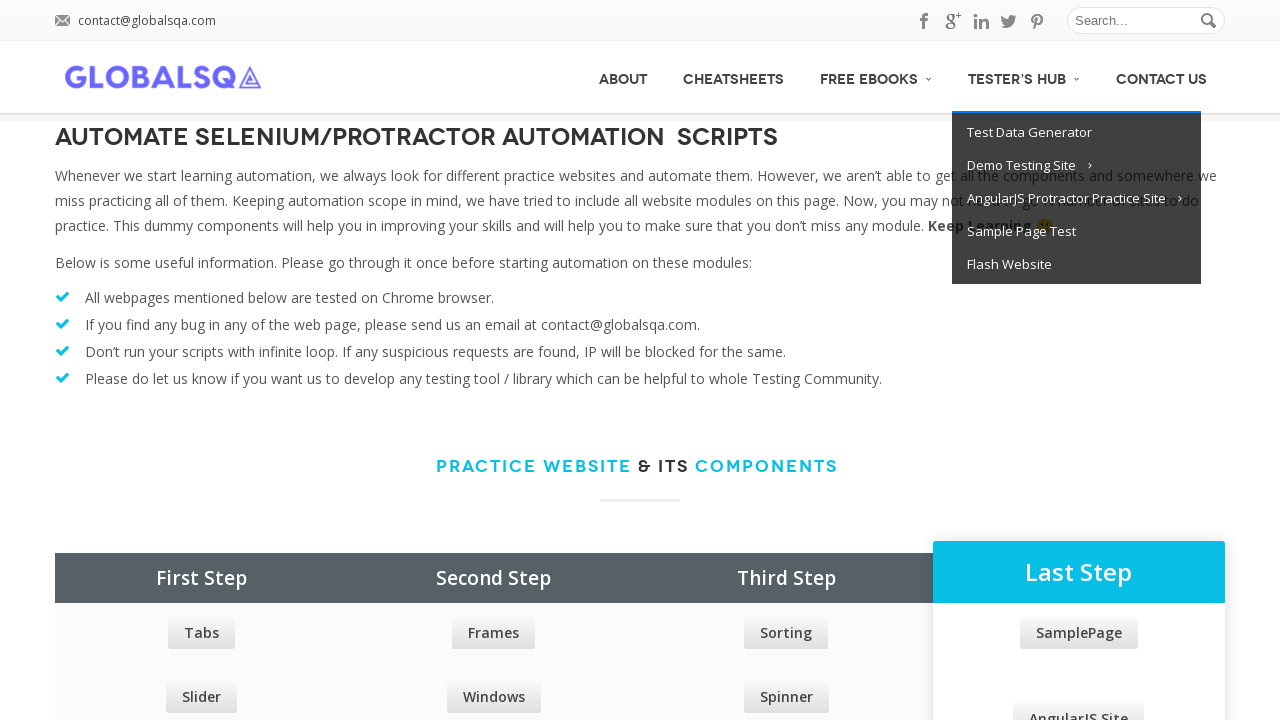

Hovered over menu item 5 at (1162, 77) on xpath=//div[@id='menu']/ul/li/a >> nth=4
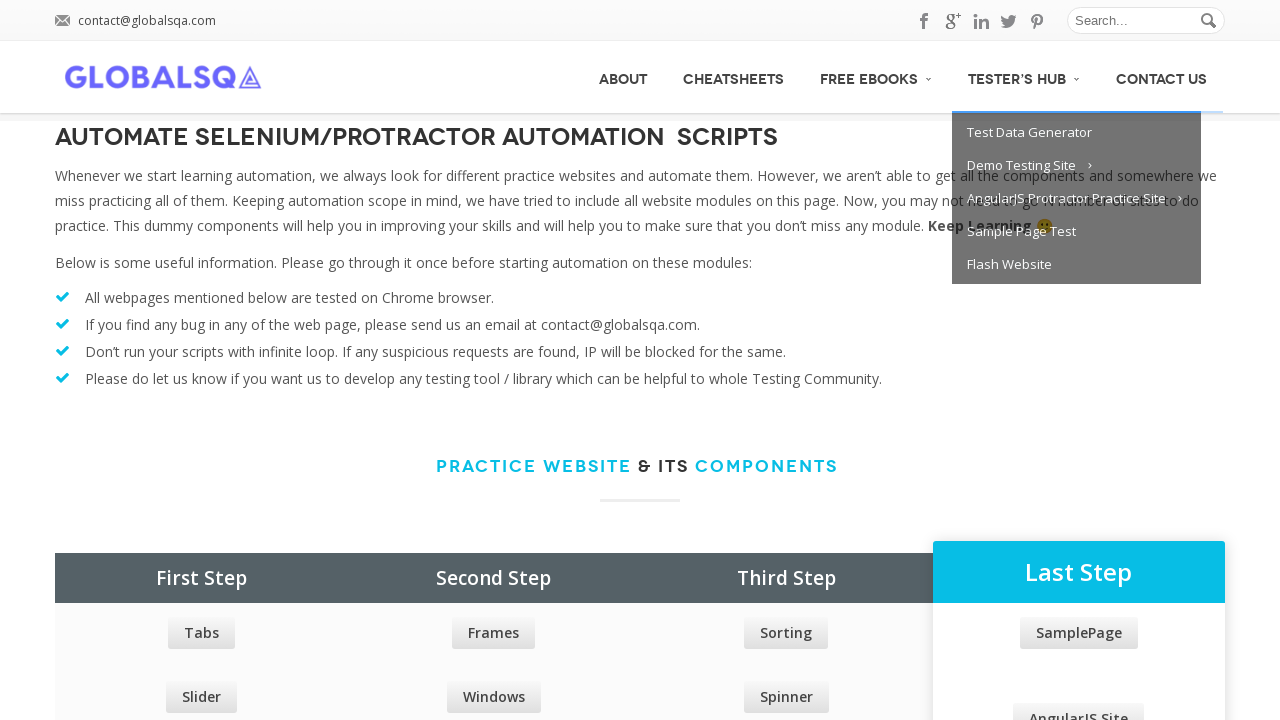

Waited 1 second after hovering over menu item 5
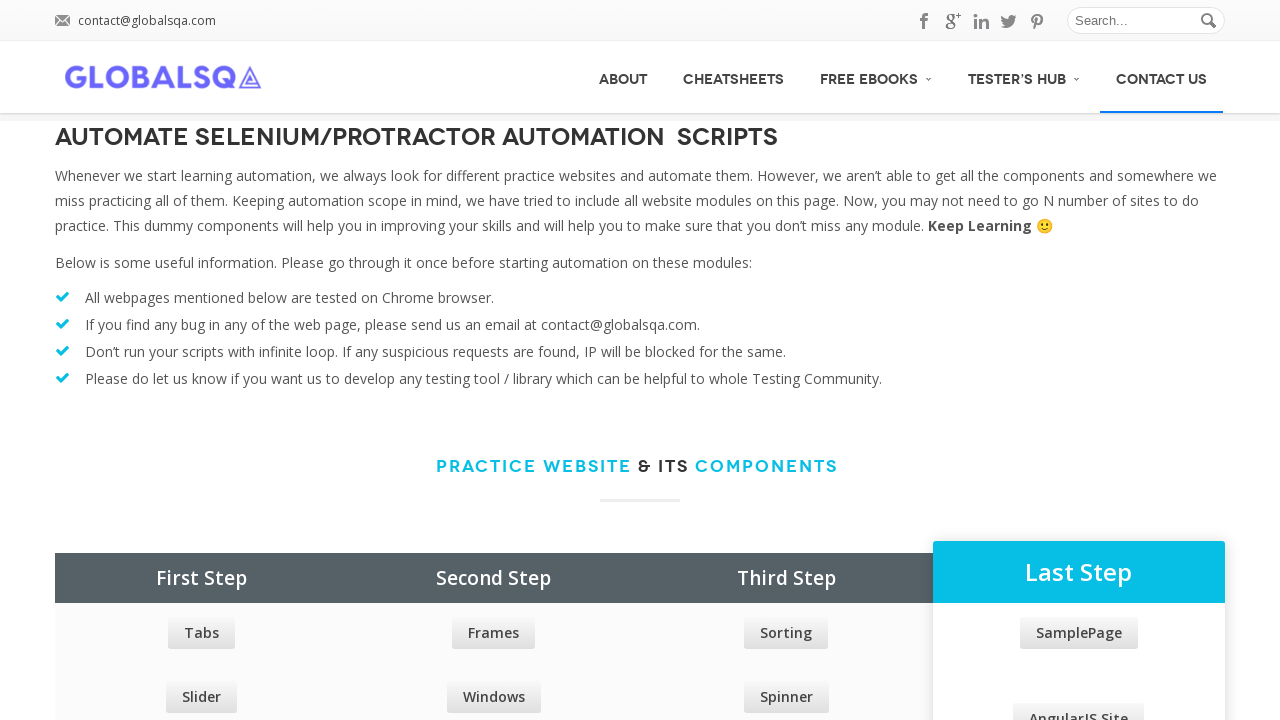

Retrieved second menu item text: CheatSheets
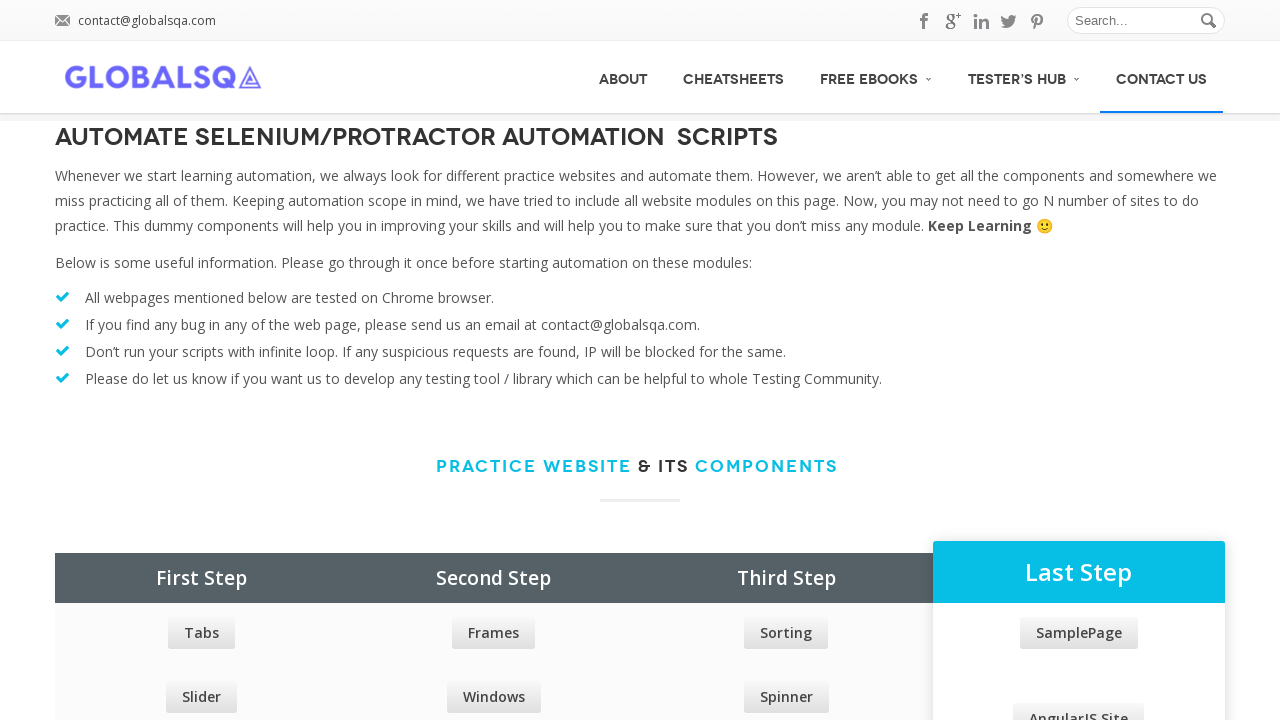

Hovered over second menu item with 100px right offset at (834, 77)
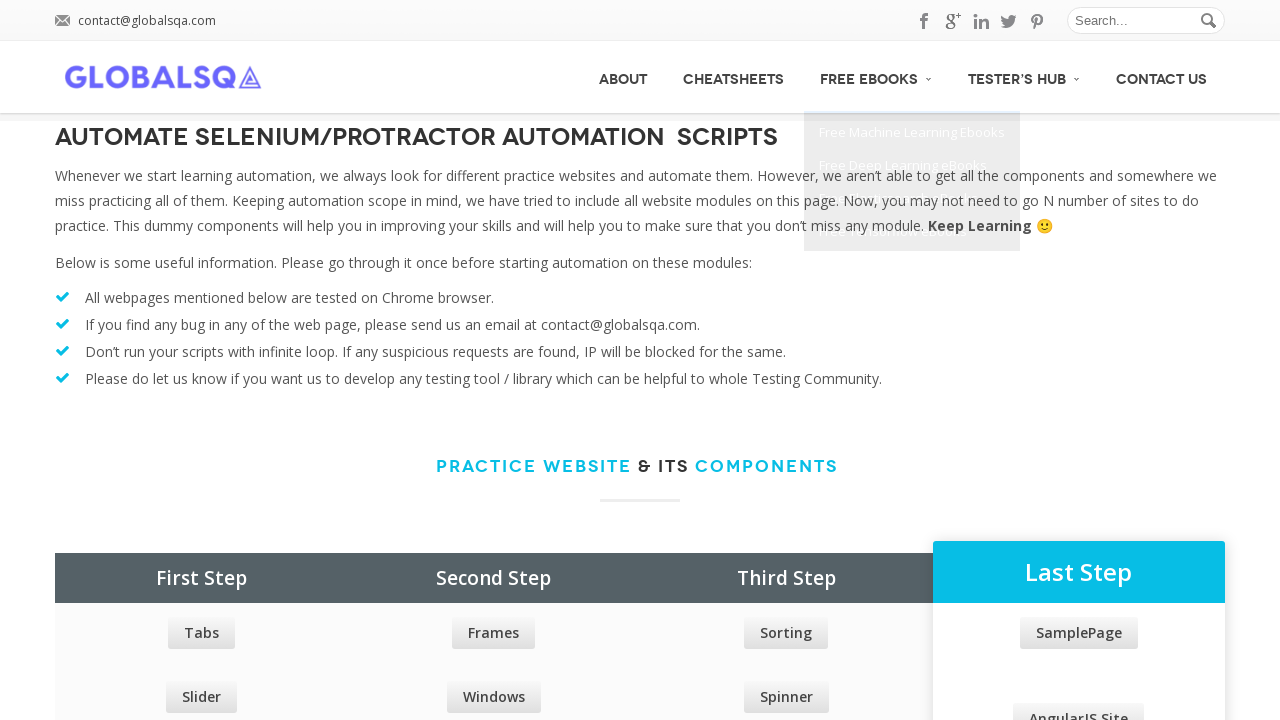

Retrieved second menu item text again: CheatSheets
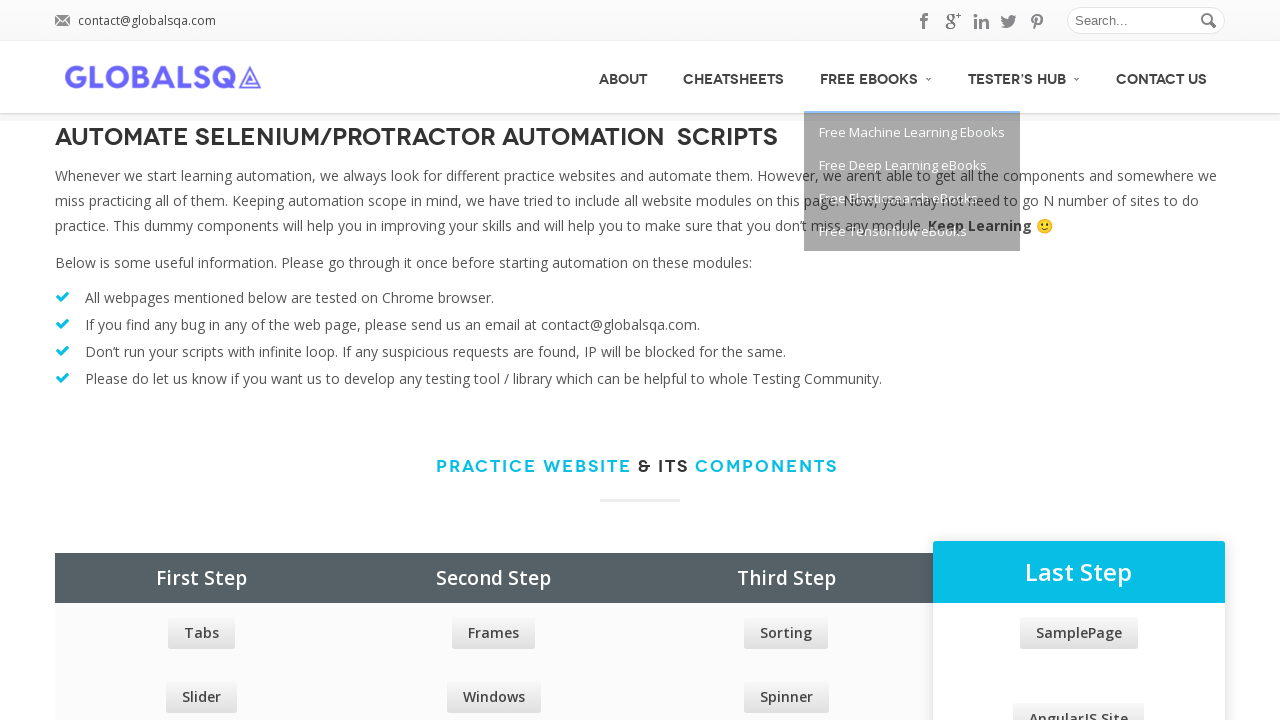

Right-clicked on second menu item to open context menu at (734, 77) on xpath=//div[@id='menu']/ul/li/a >> nth=1
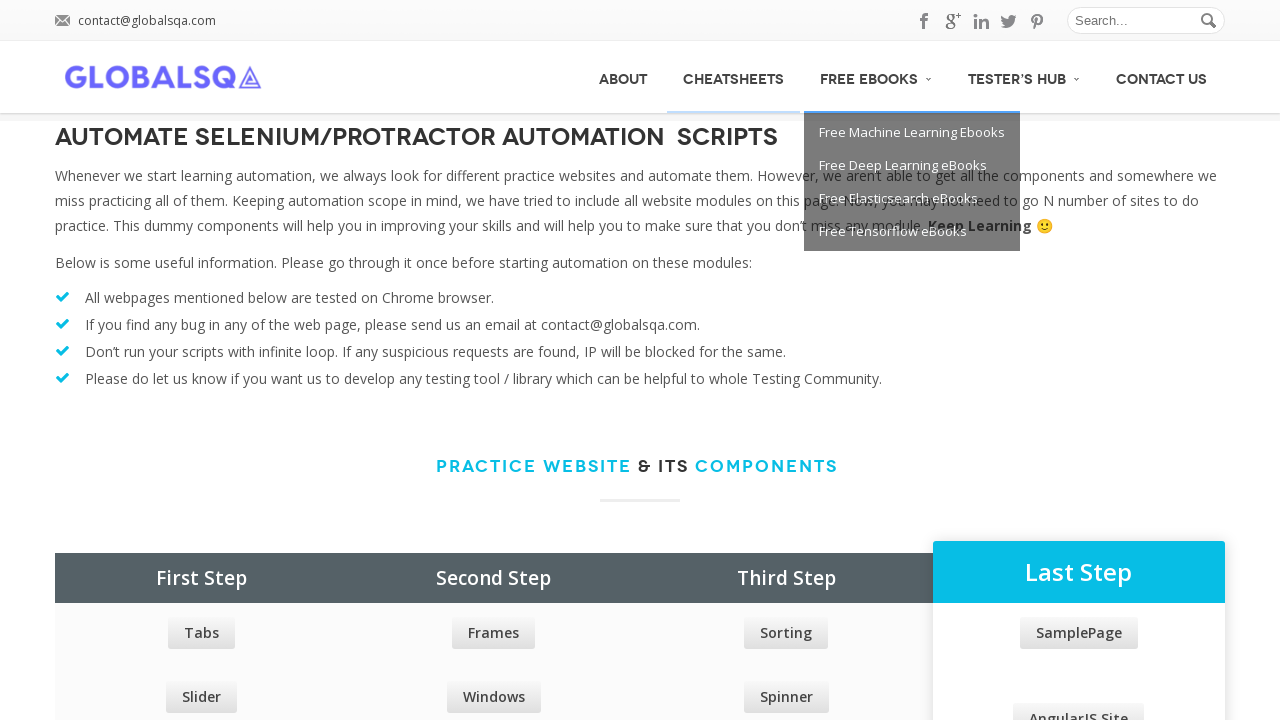

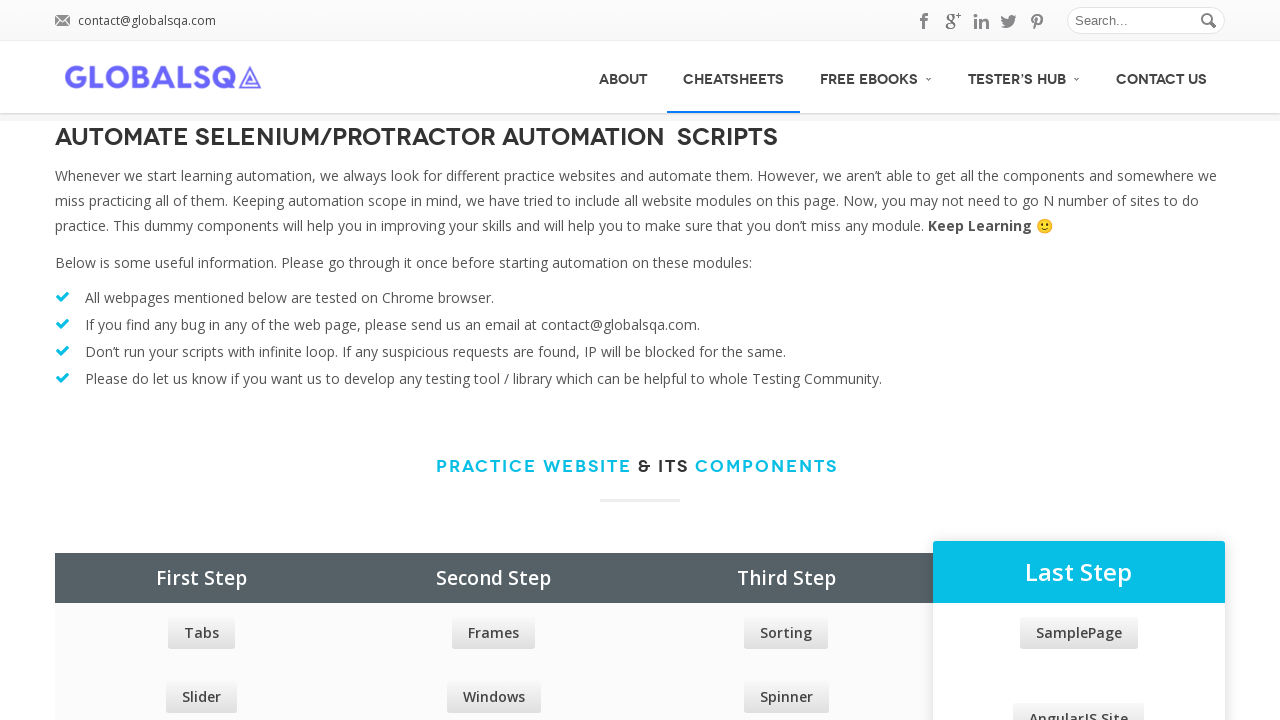